Opens Flipkart homepage in Chrome browser

Starting URL: https://www.flipkart.com

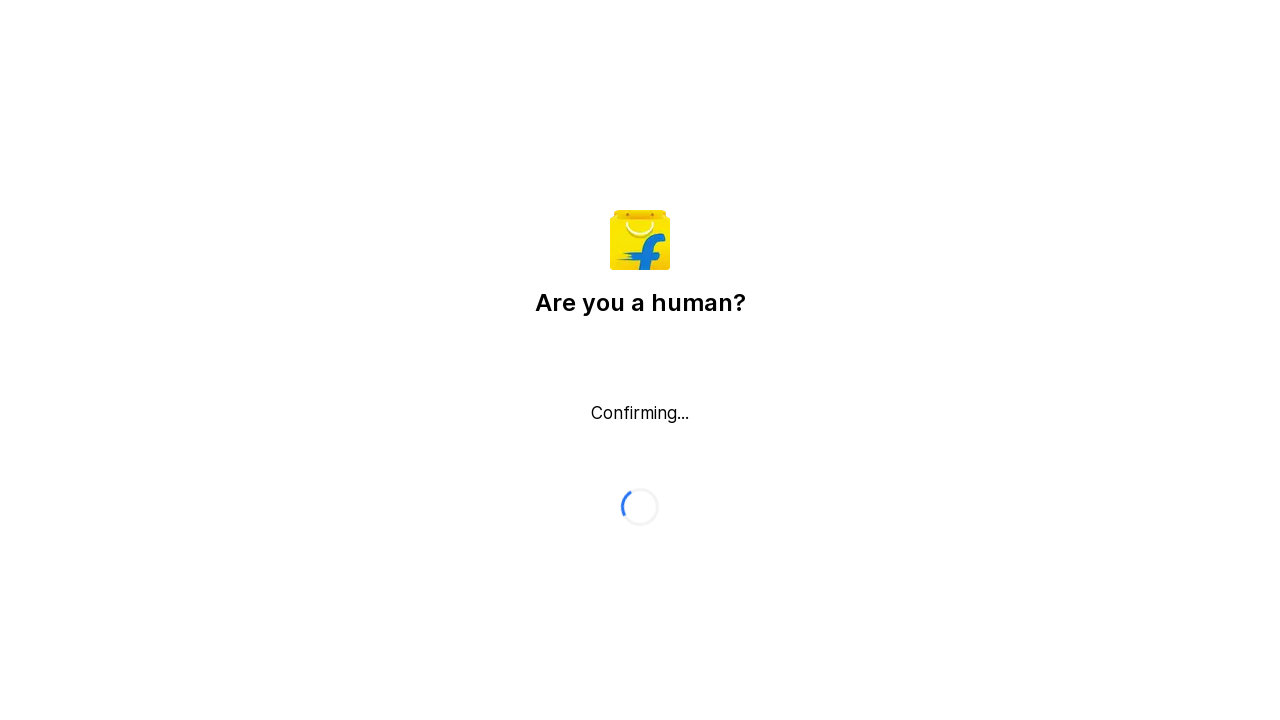

Flipkart homepage loaded in Chrome browser at https://www.flipkart.com
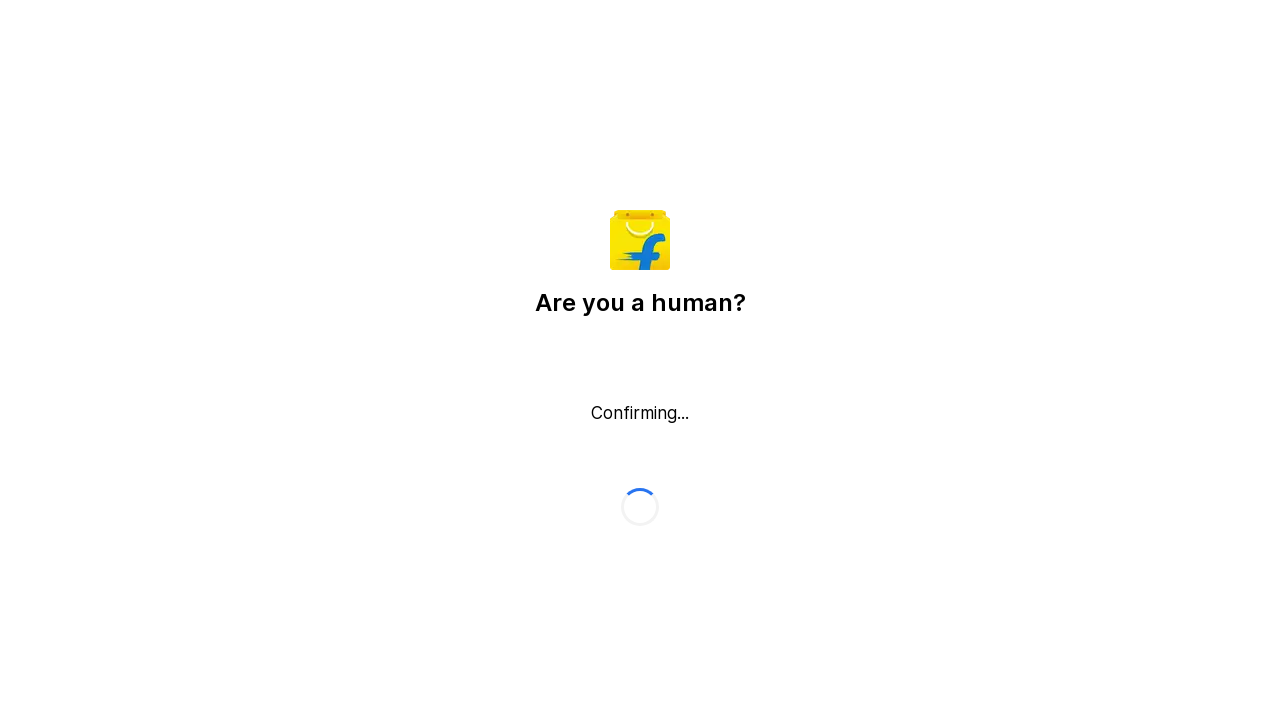

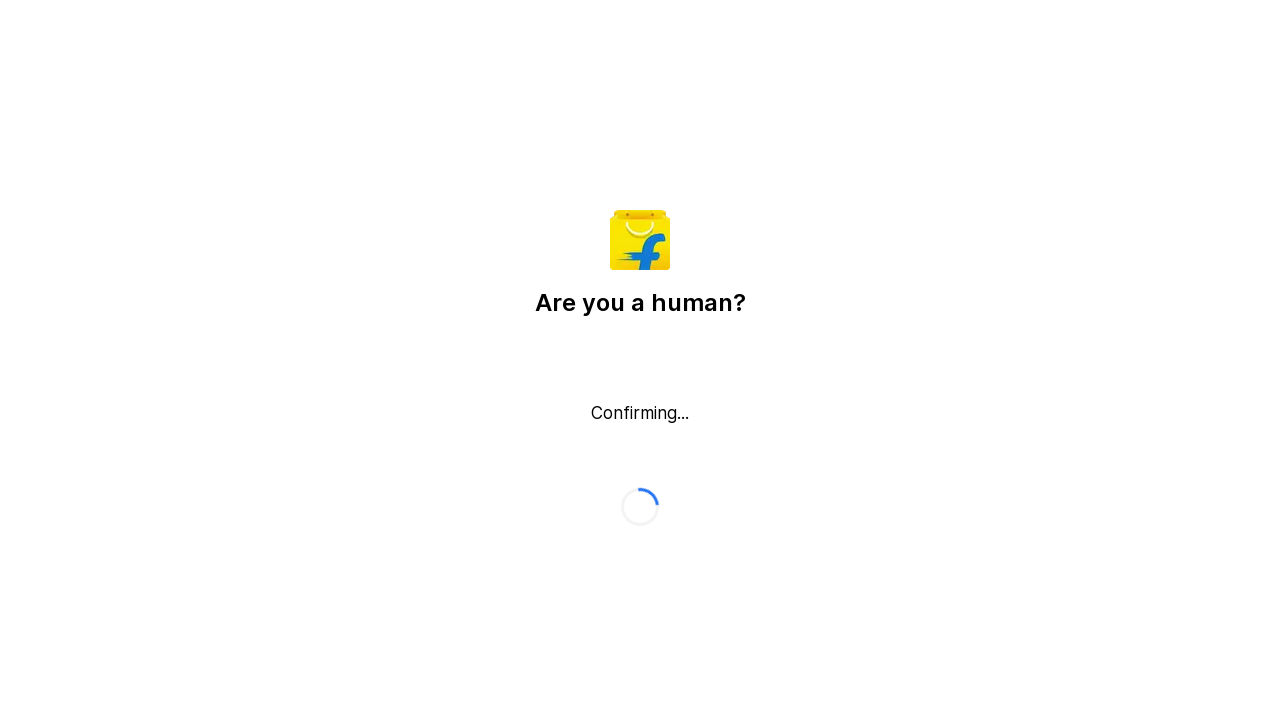